Tests browser back button navigation between filter views

Starting URL: https://demo.playwright.dev/todomvc

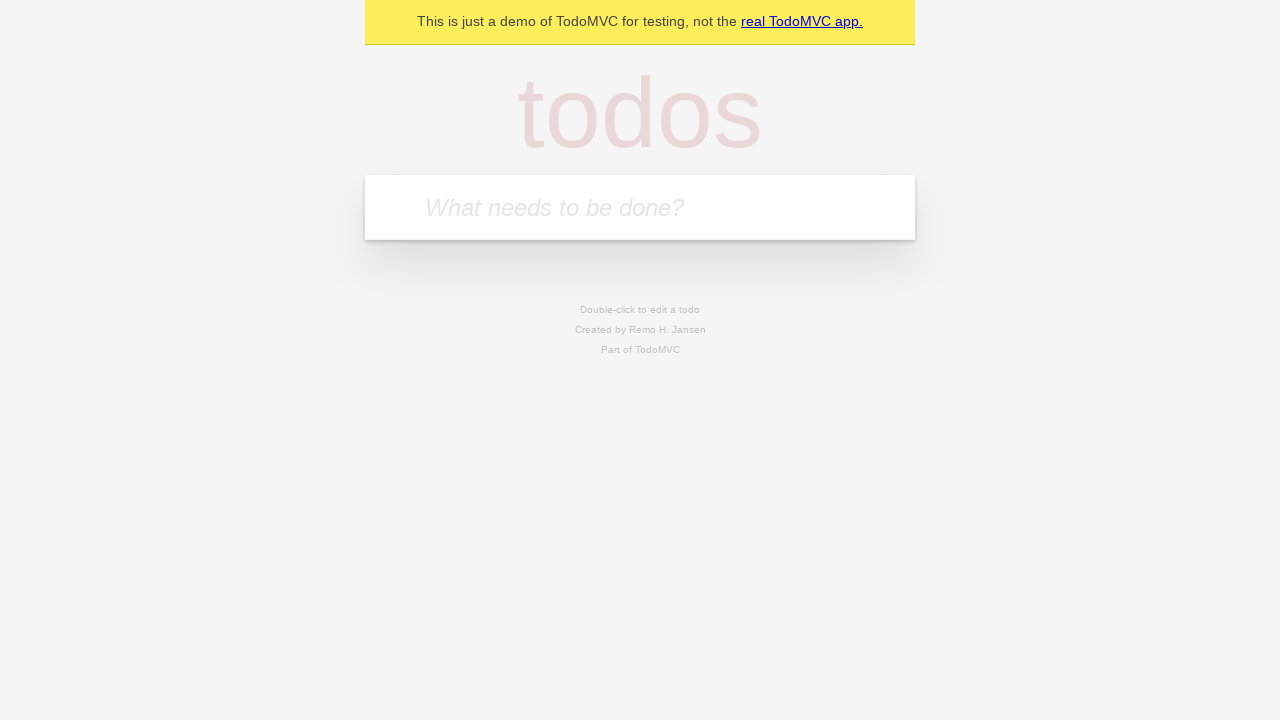

Filled new todo input with 'buy some cheese' on .new-todo
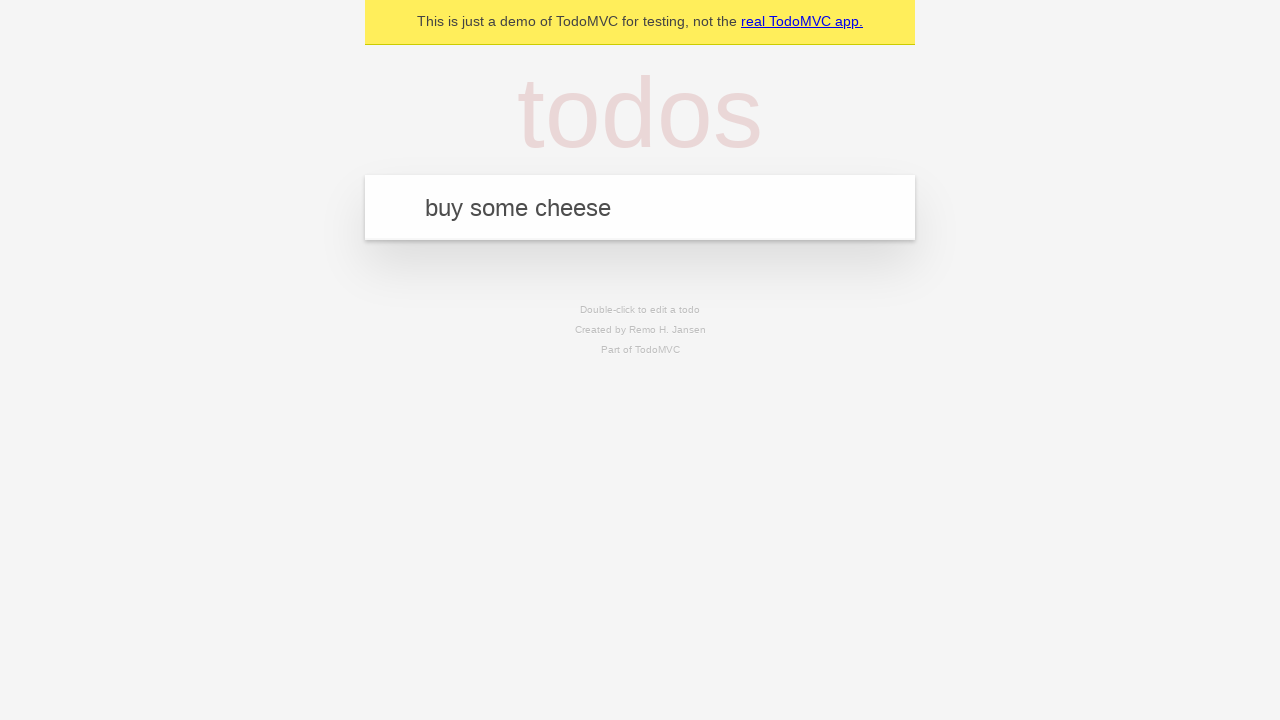

Pressed Enter to add first todo on .new-todo
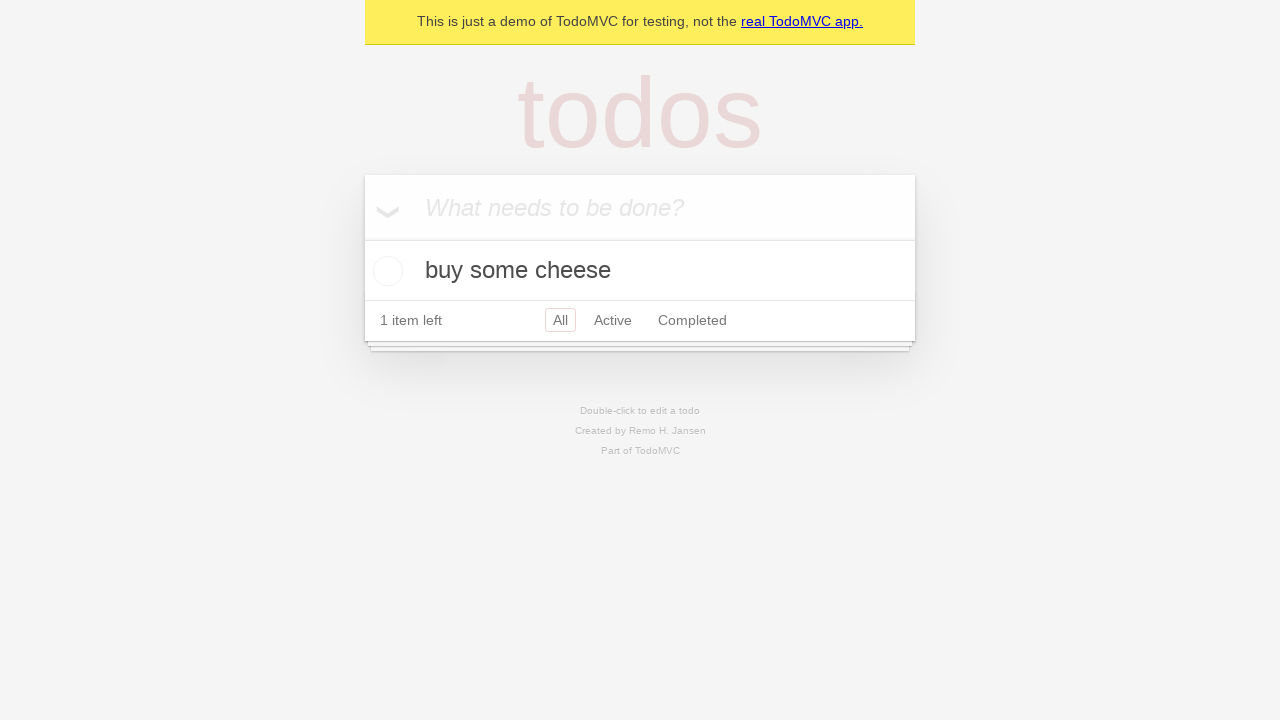

Filled new todo input with 'feed the cat' on .new-todo
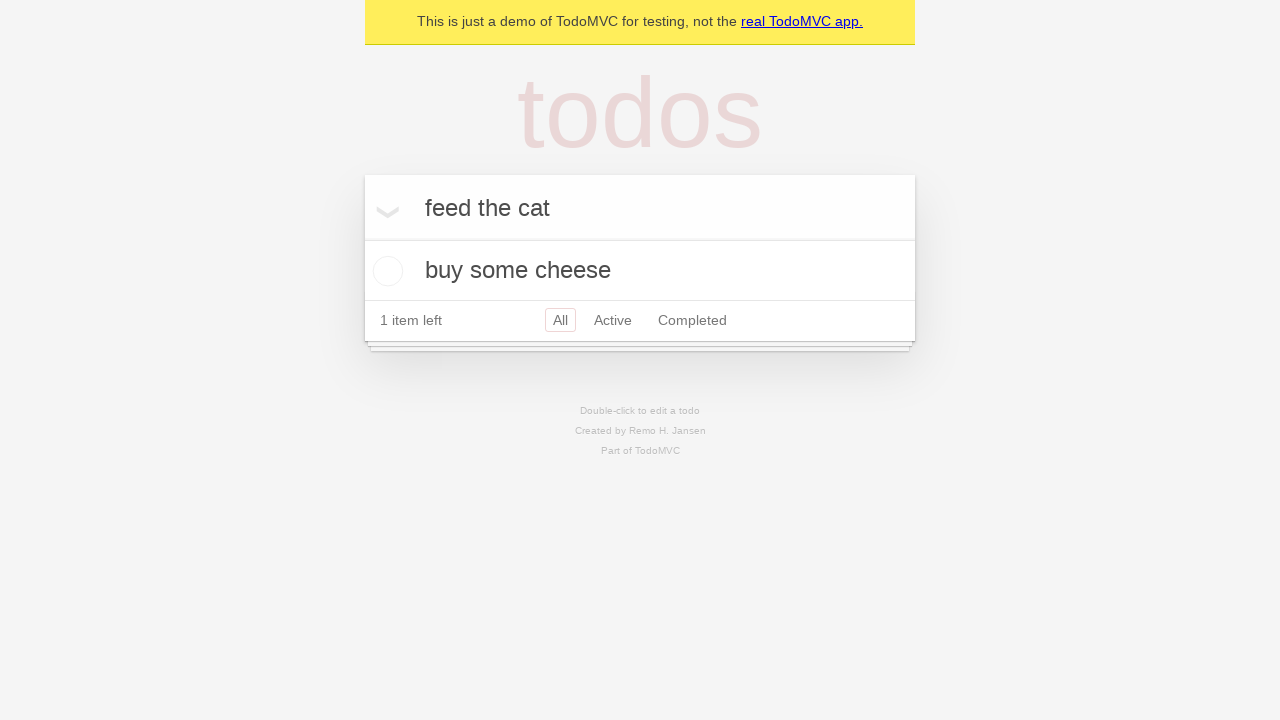

Pressed Enter to add second todo on .new-todo
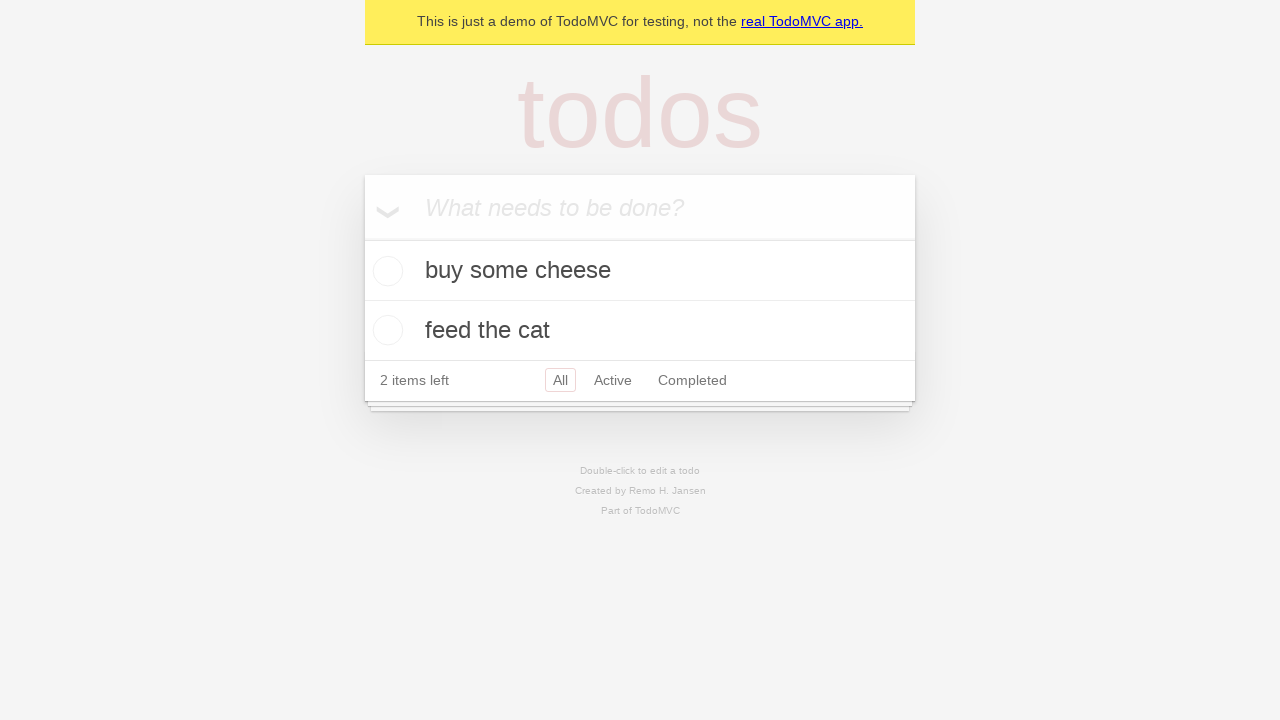

Filled new todo input with 'book a doctors appointment' on .new-todo
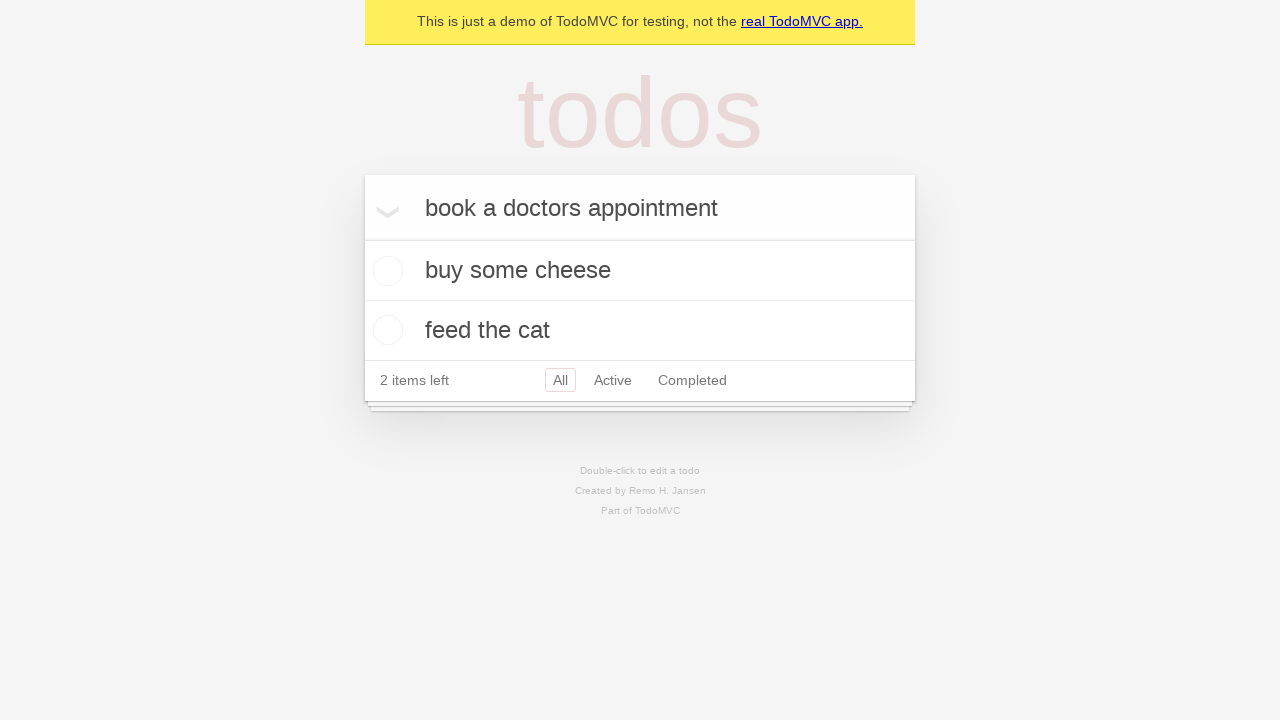

Pressed Enter to add third todo on .new-todo
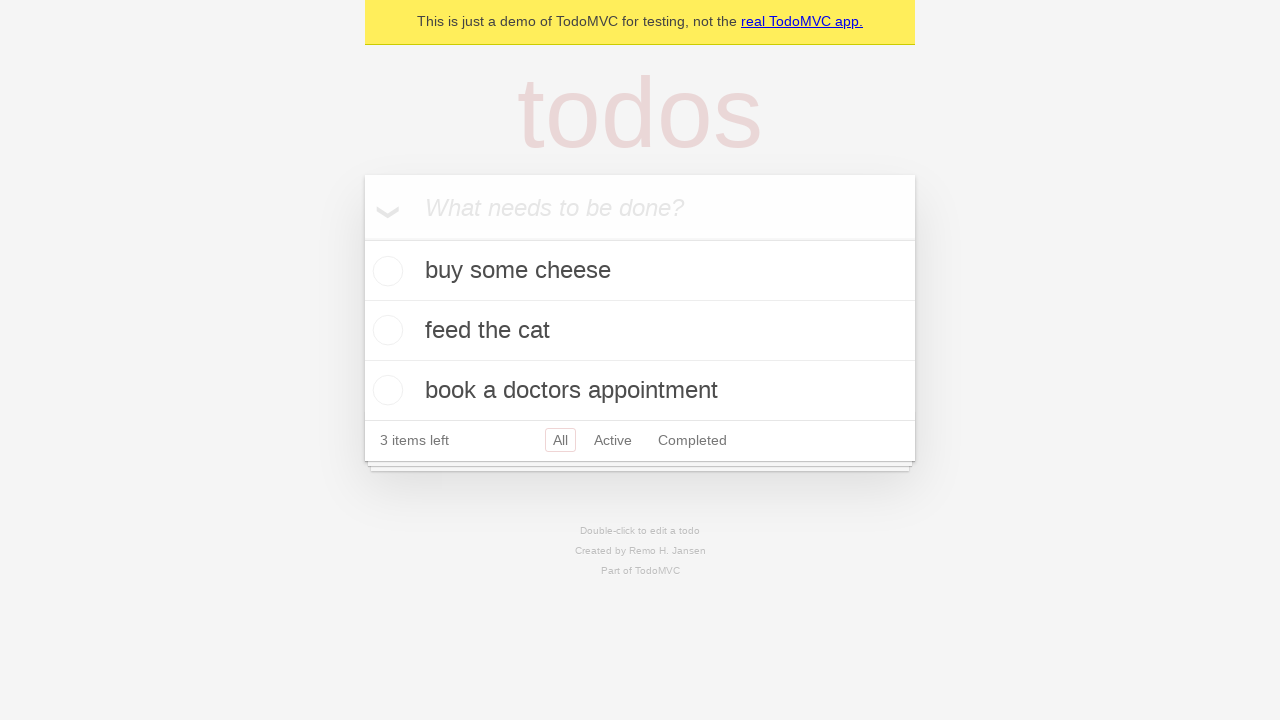

Waited for all three todos to be rendered
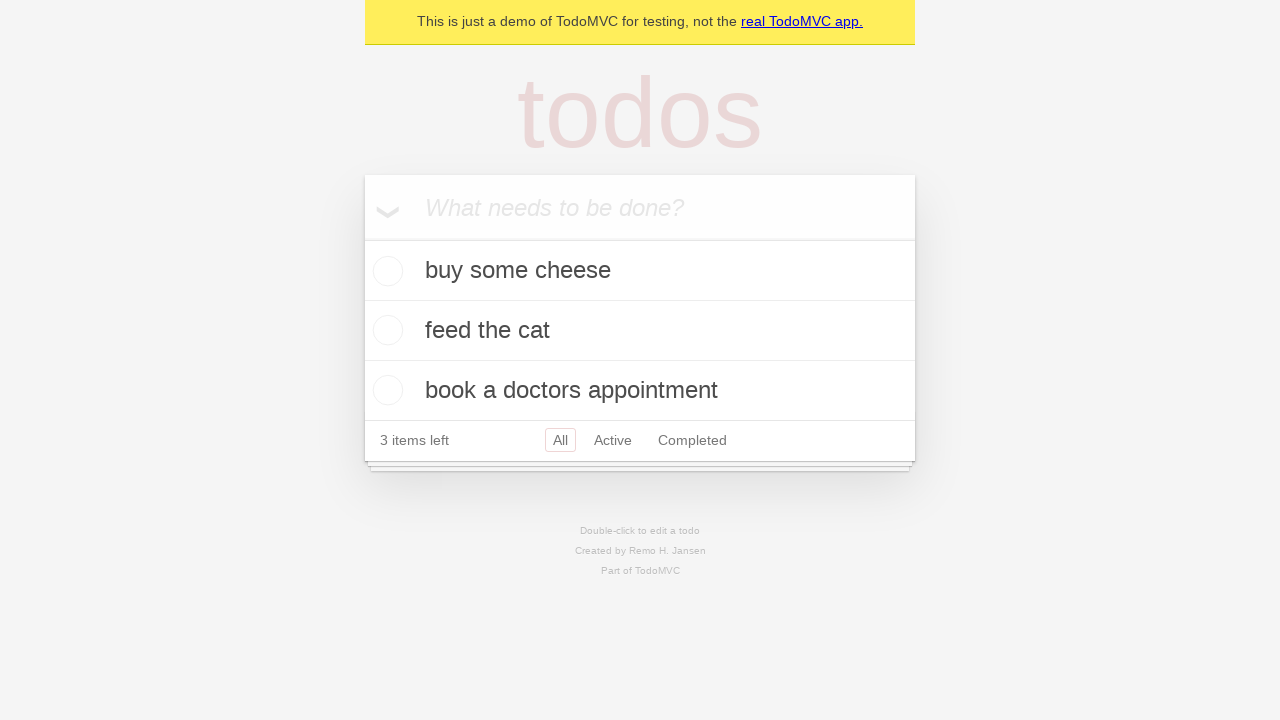

Checked the second todo item as completed at (385, 330) on .todo-list li .toggle >> nth=1
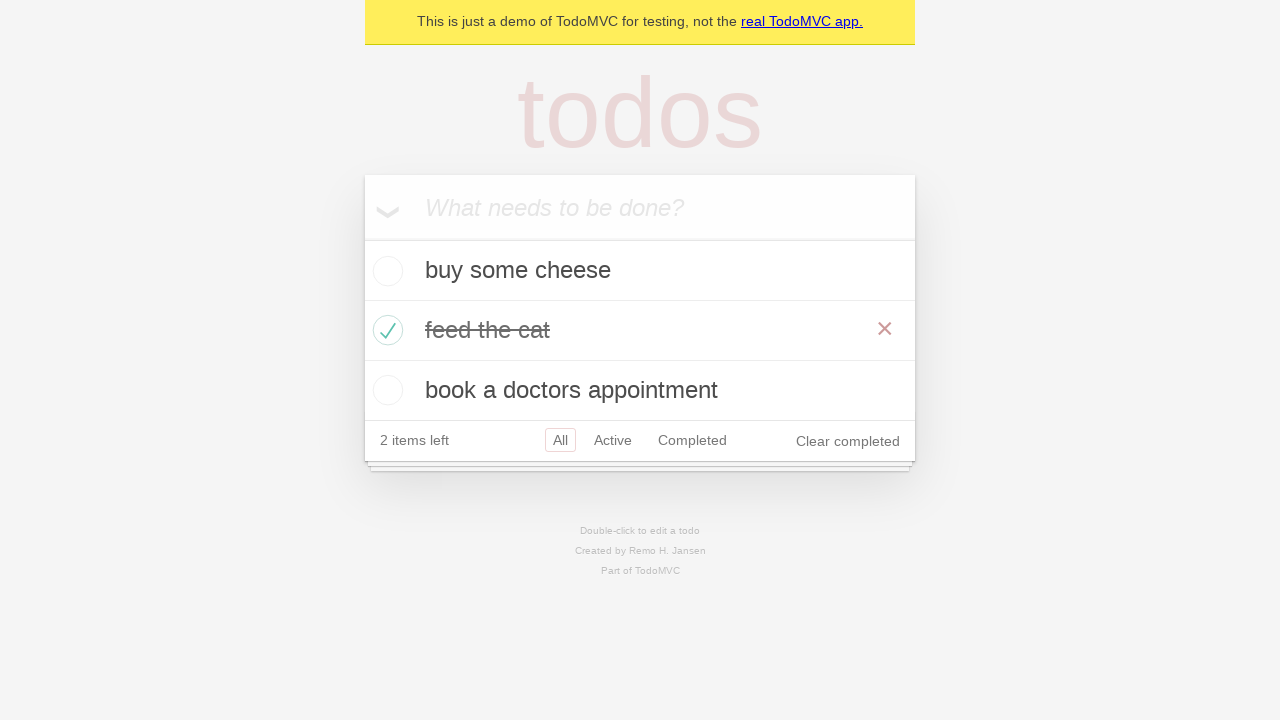

Clicked 'All' filter to view all todos at (560, 440) on .filters >> text=All
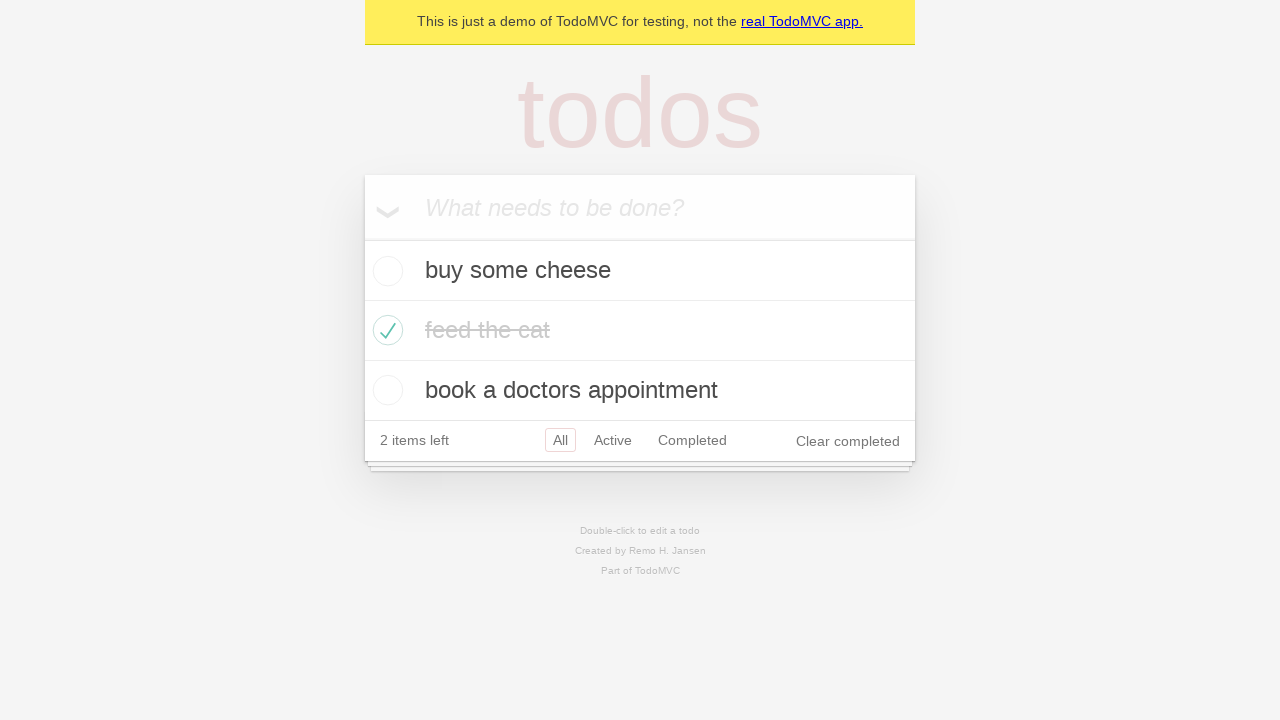

Clicked 'Active' filter to view active todos only at (613, 440) on .filters >> text=Active
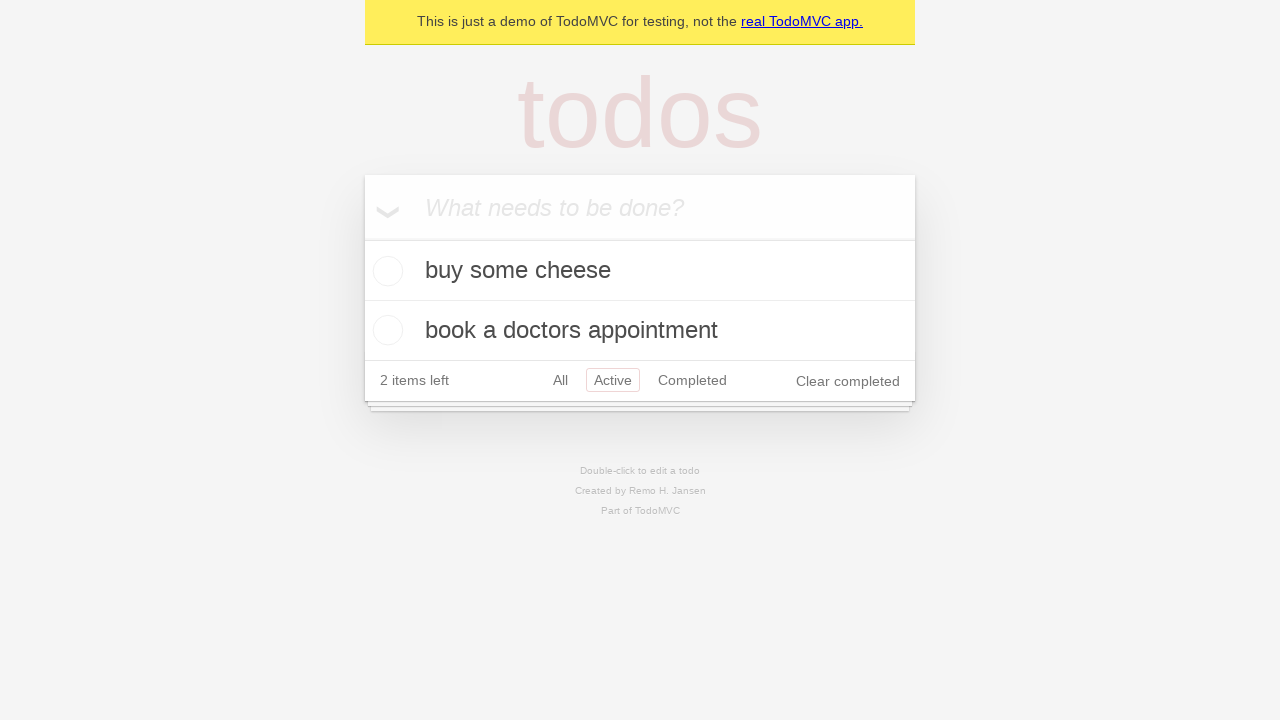

Clicked 'Completed' filter to view completed todos only at (692, 380) on .filters >> text=Completed
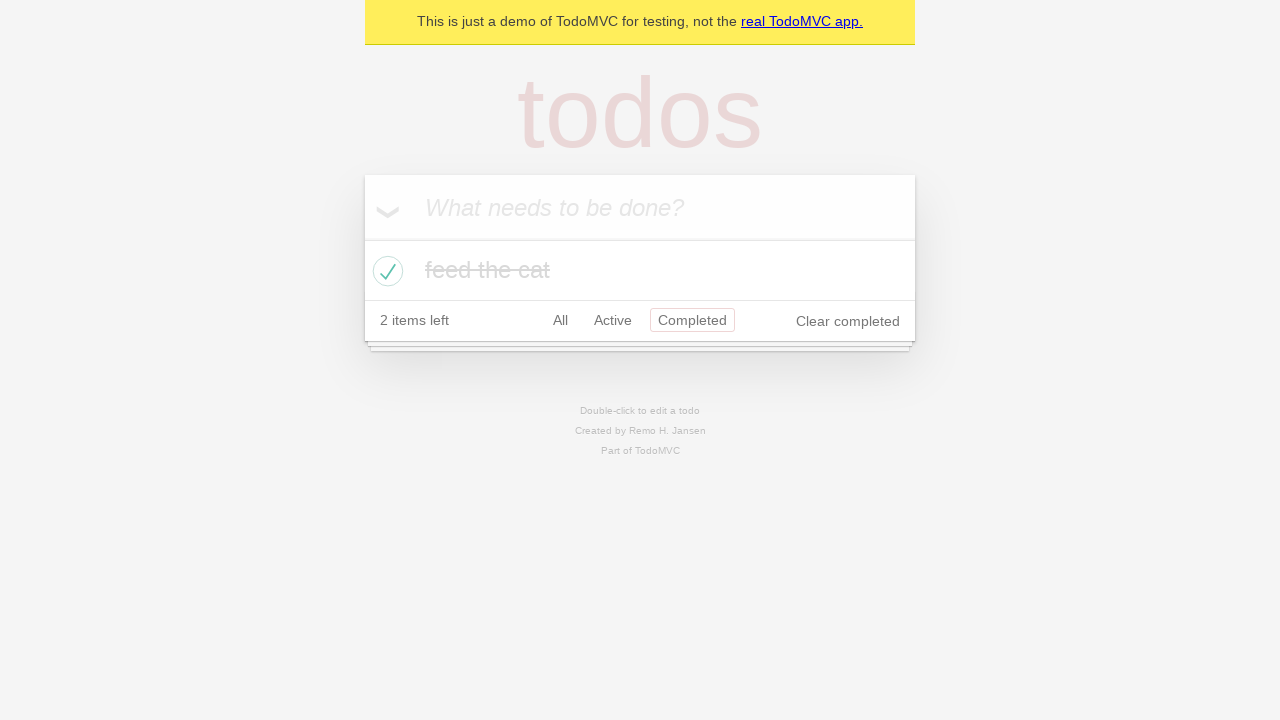

Navigated back to 'Active' filter view using browser back button
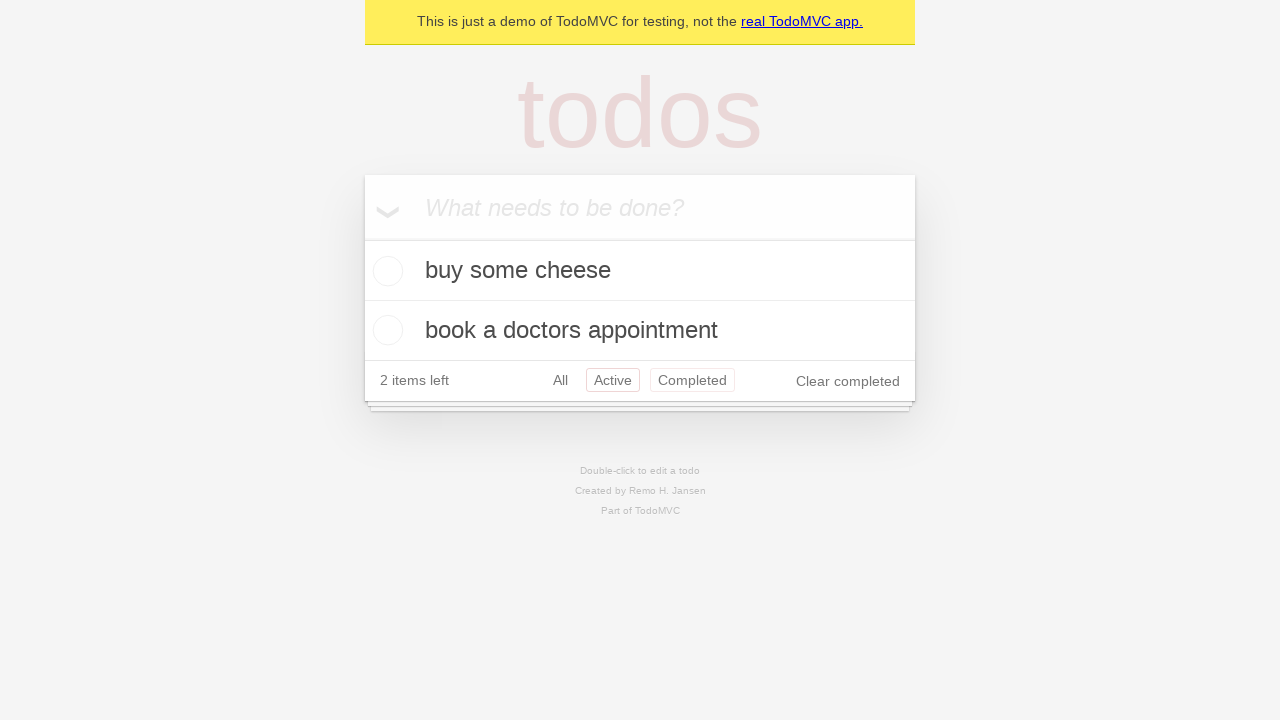

Navigated back to 'All' filter view using browser back button
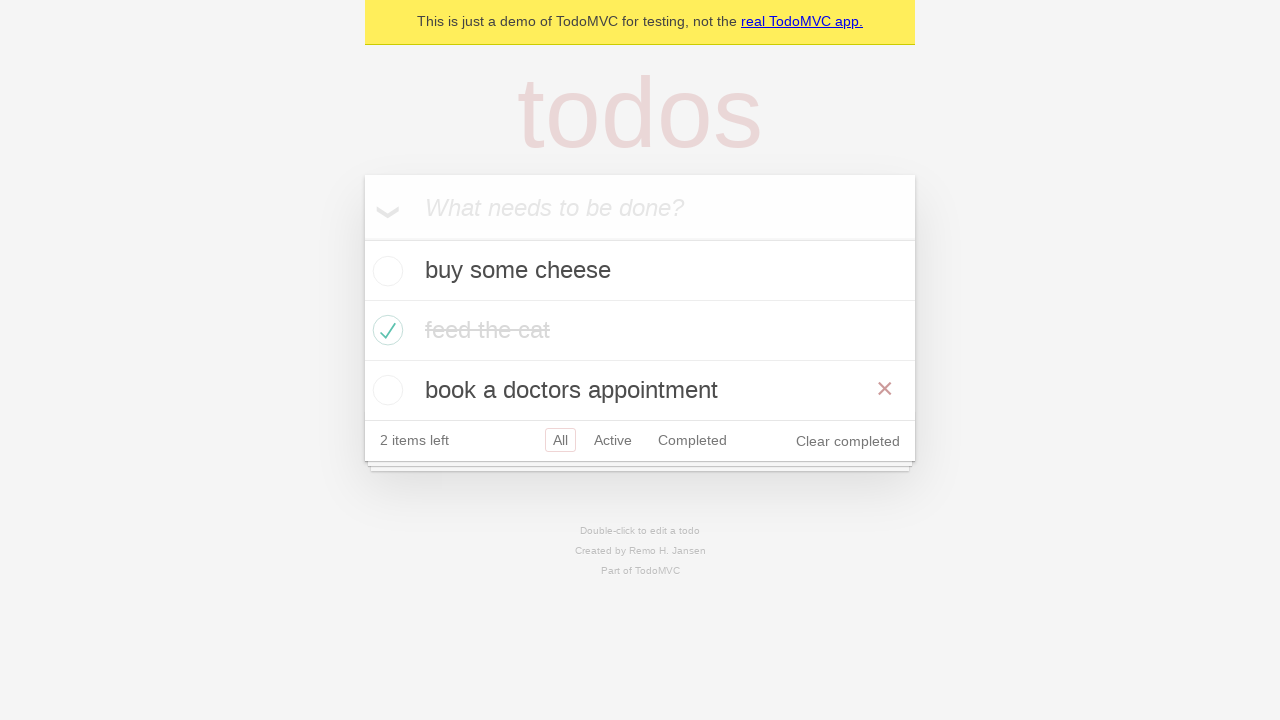

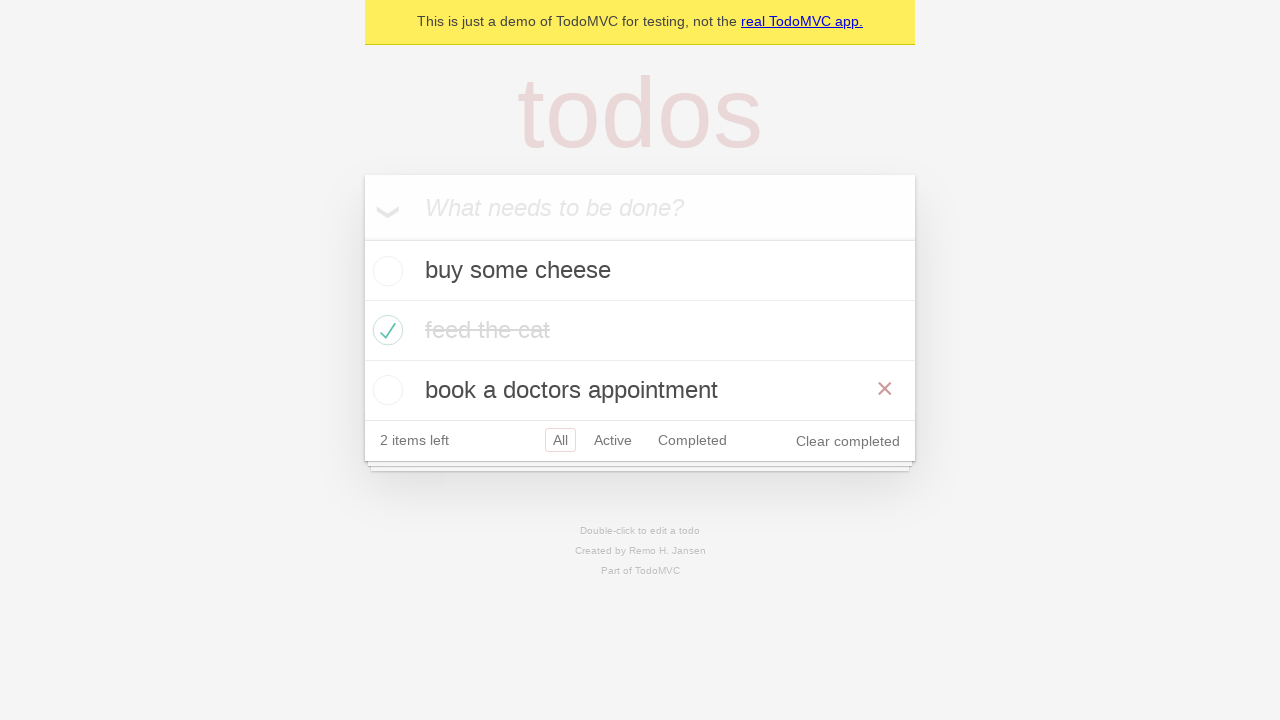